Tests navigation menu interaction on SpiceJet website by hovering over the Add-ons menu and clicking on the SpicePlus submenu item

Starting URL: https://www.spicejet.com/

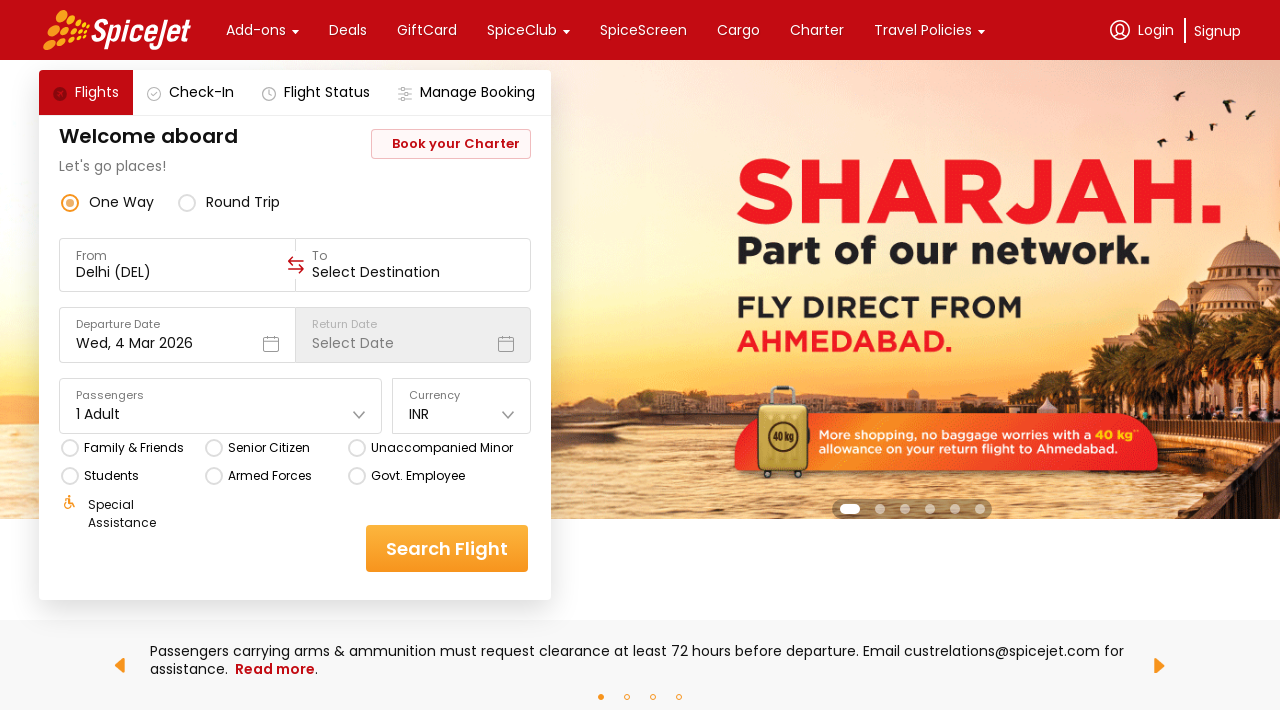

Navigated to SpiceJet website
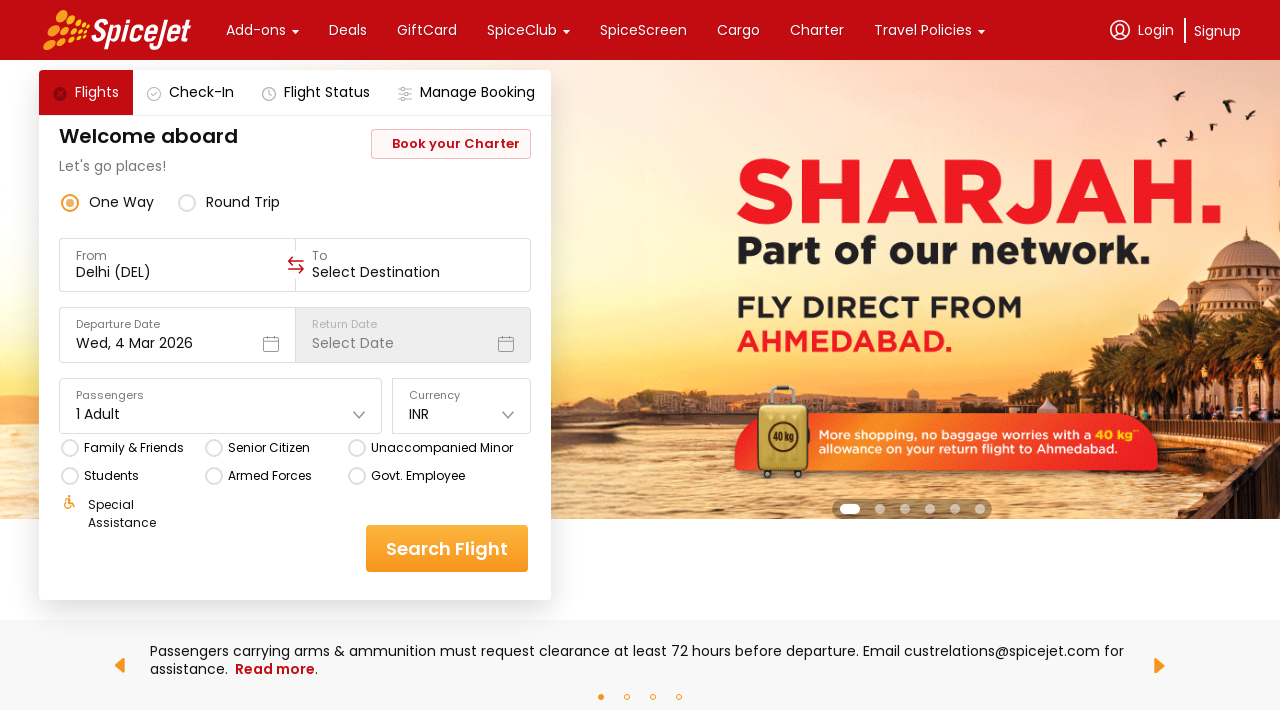

Hovered over Add-ons menu item at (256, 30) on xpath=//div[text() = 'Add-ons']
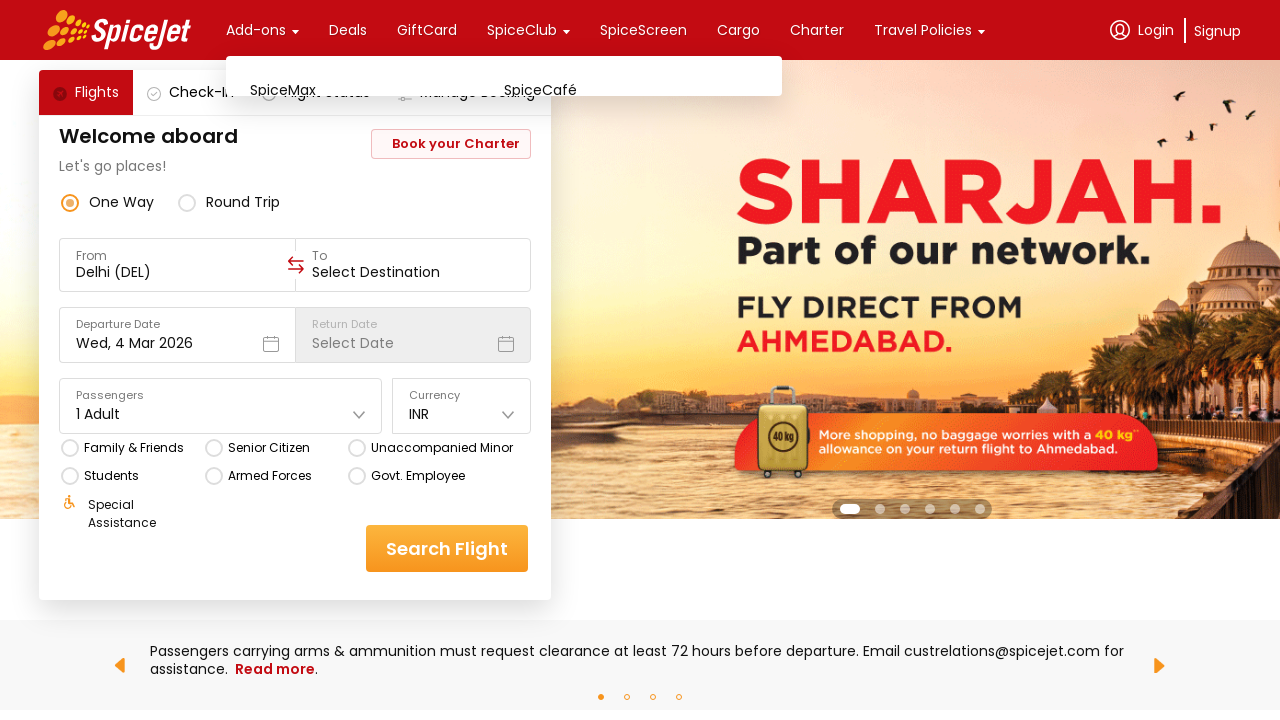

Waited 2000ms for submenu to appear
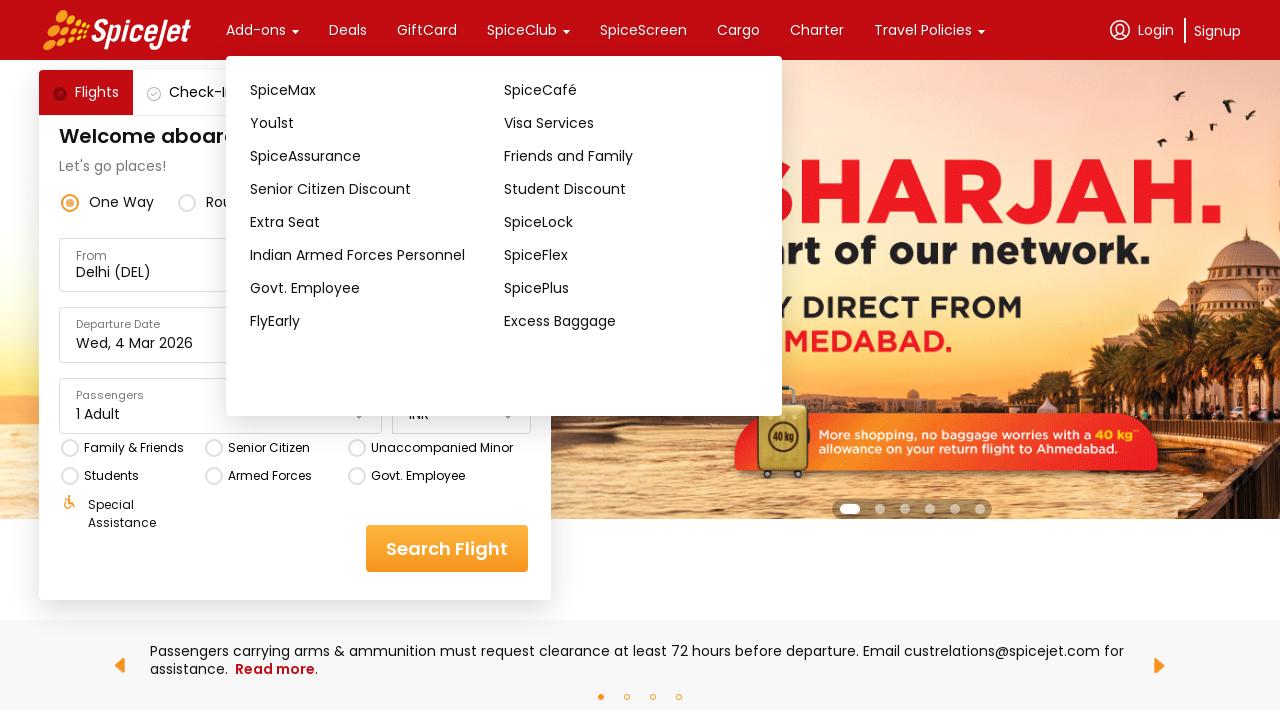

Clicked on SpicePlus submenu item at (631, 288) on xpath=(//div[text() = 'SpicePlus'])[1]
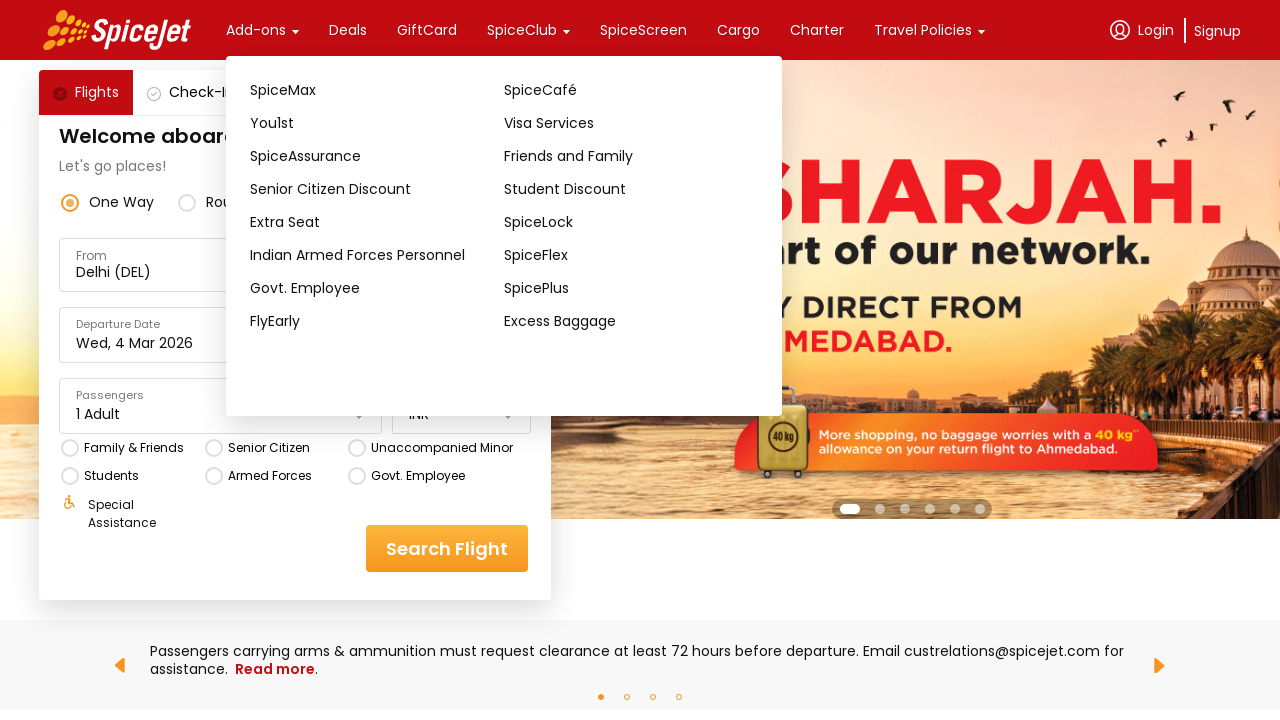

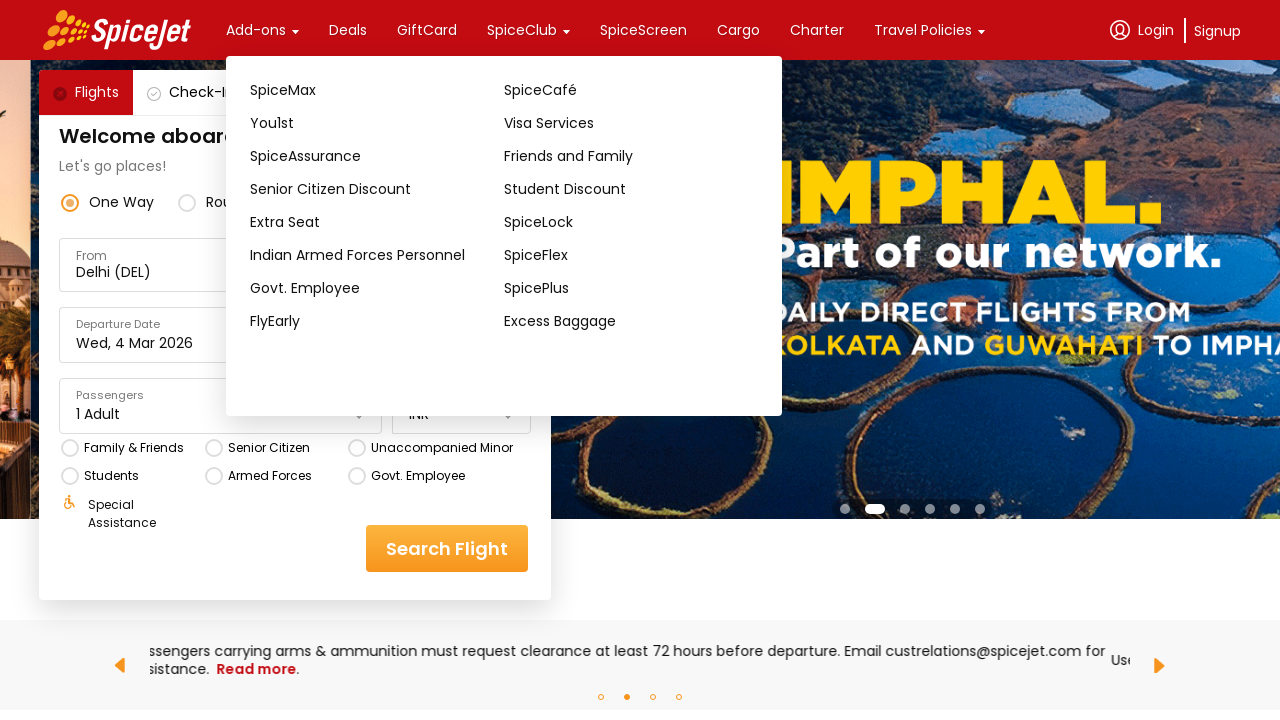